Navigates to W3Schools HTML tables page and verifies that the table data is accessible and properly displayed

Starting URL: https://www.w3schools.com/html/html_tables.asp

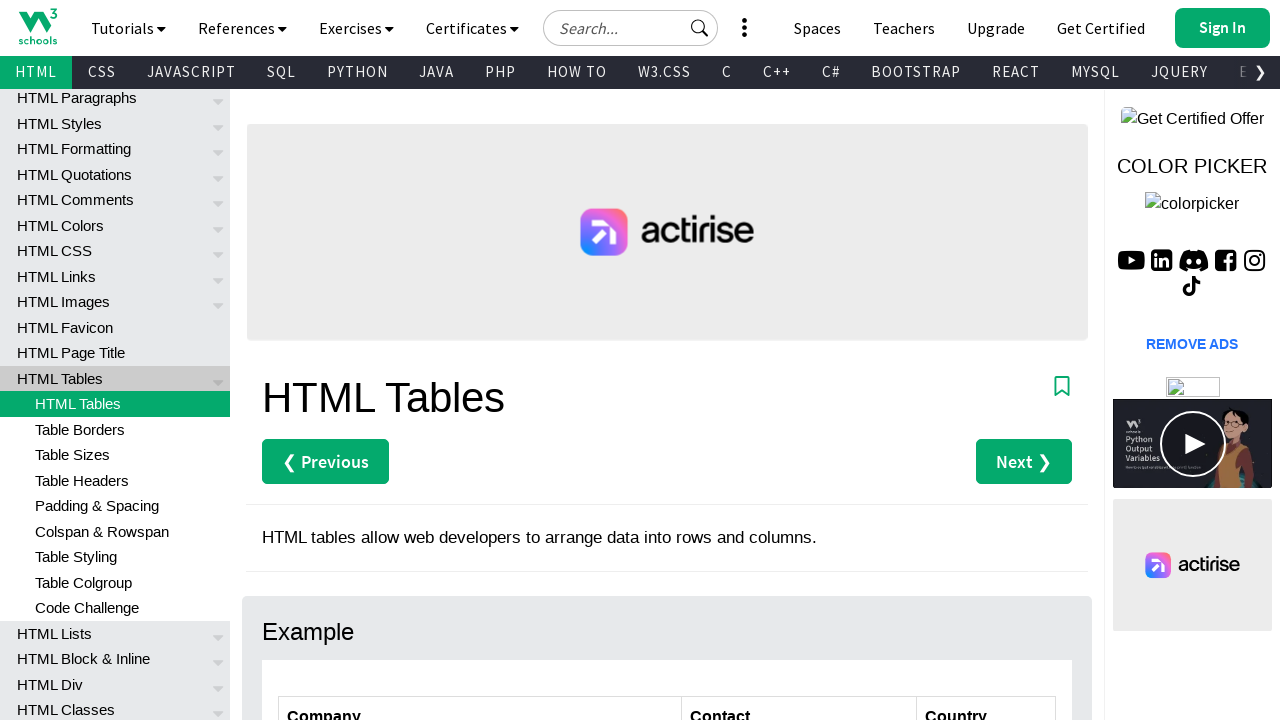

Navigated to W3Schools HTML tables page
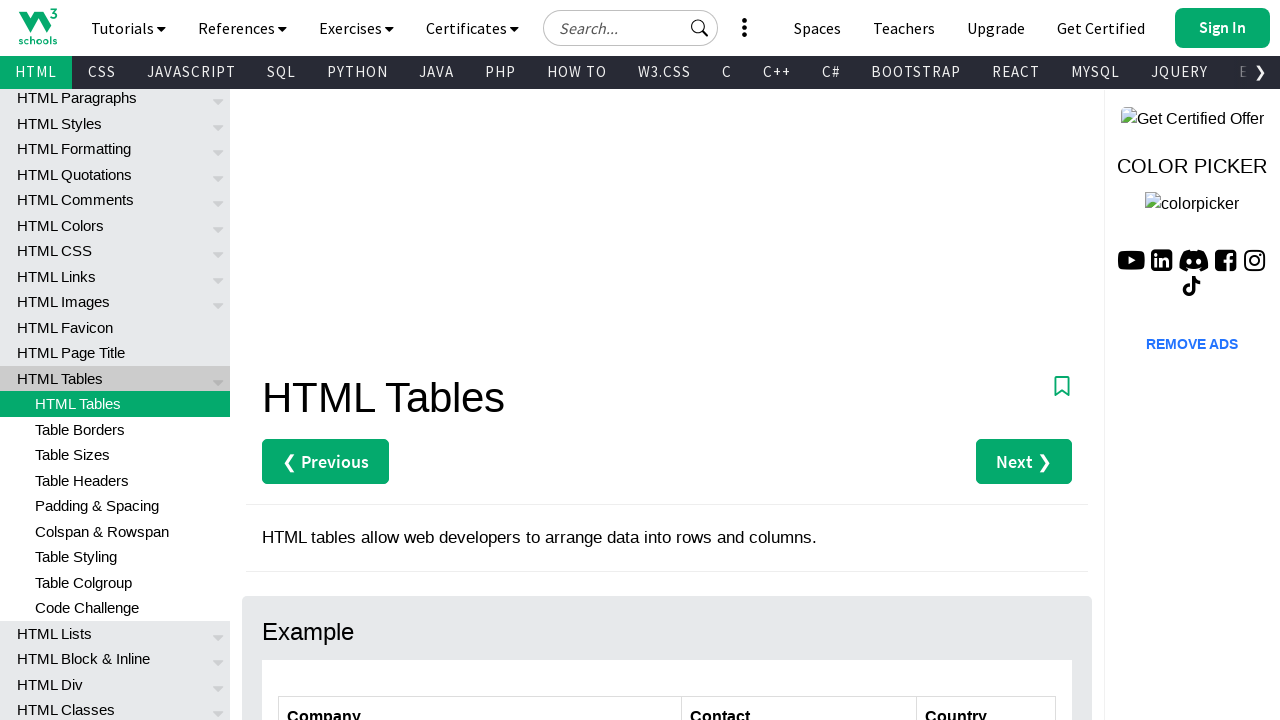

Table element loaded on the page
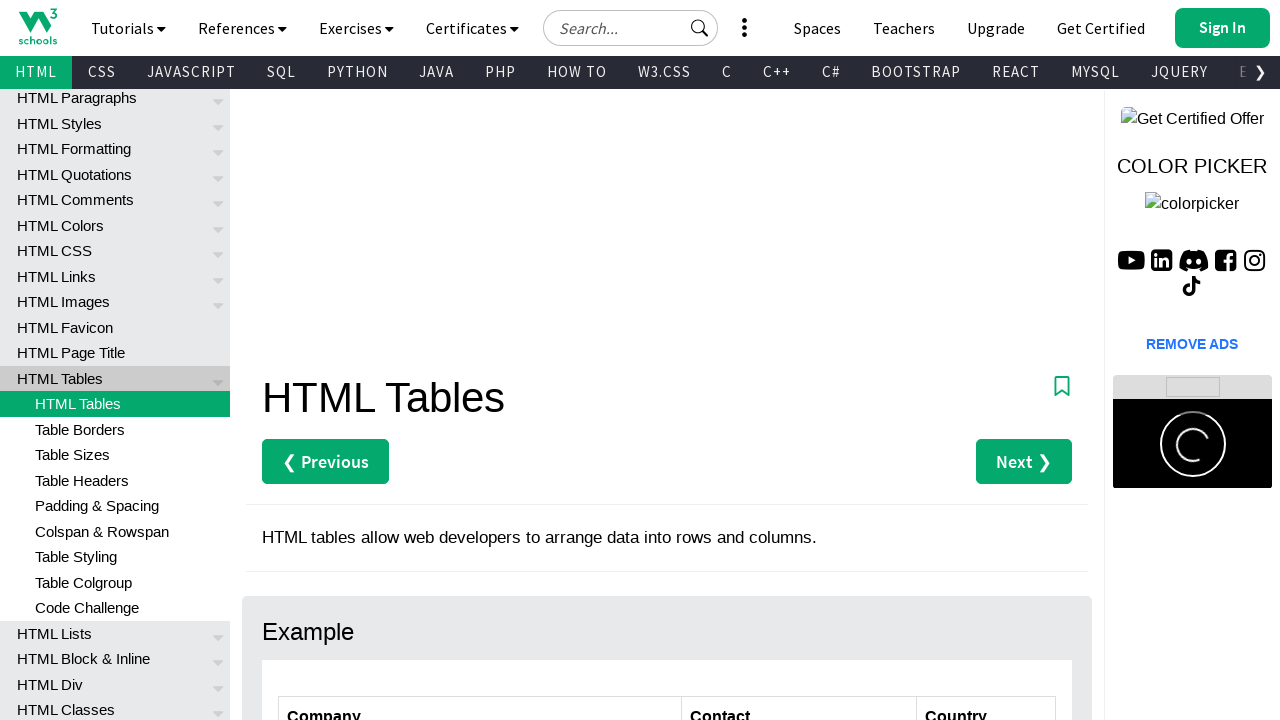

Table headers verified and present in first row
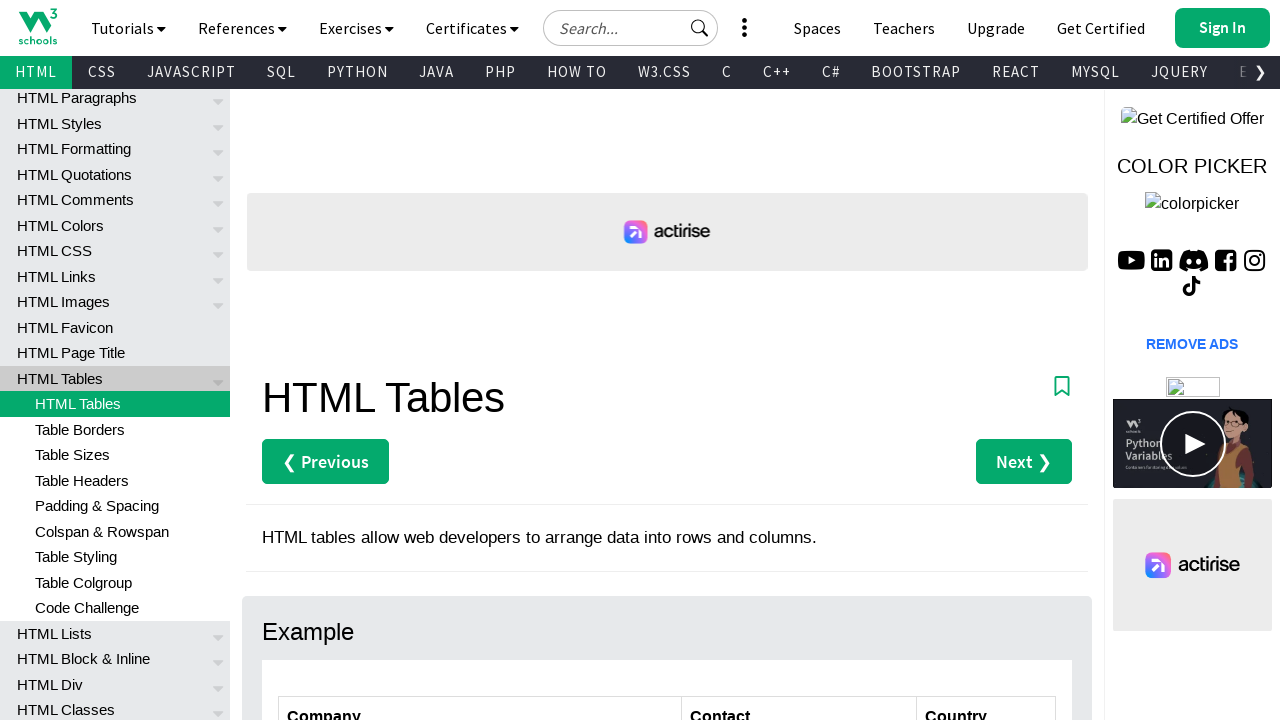

Table data cells verified and present in table rows
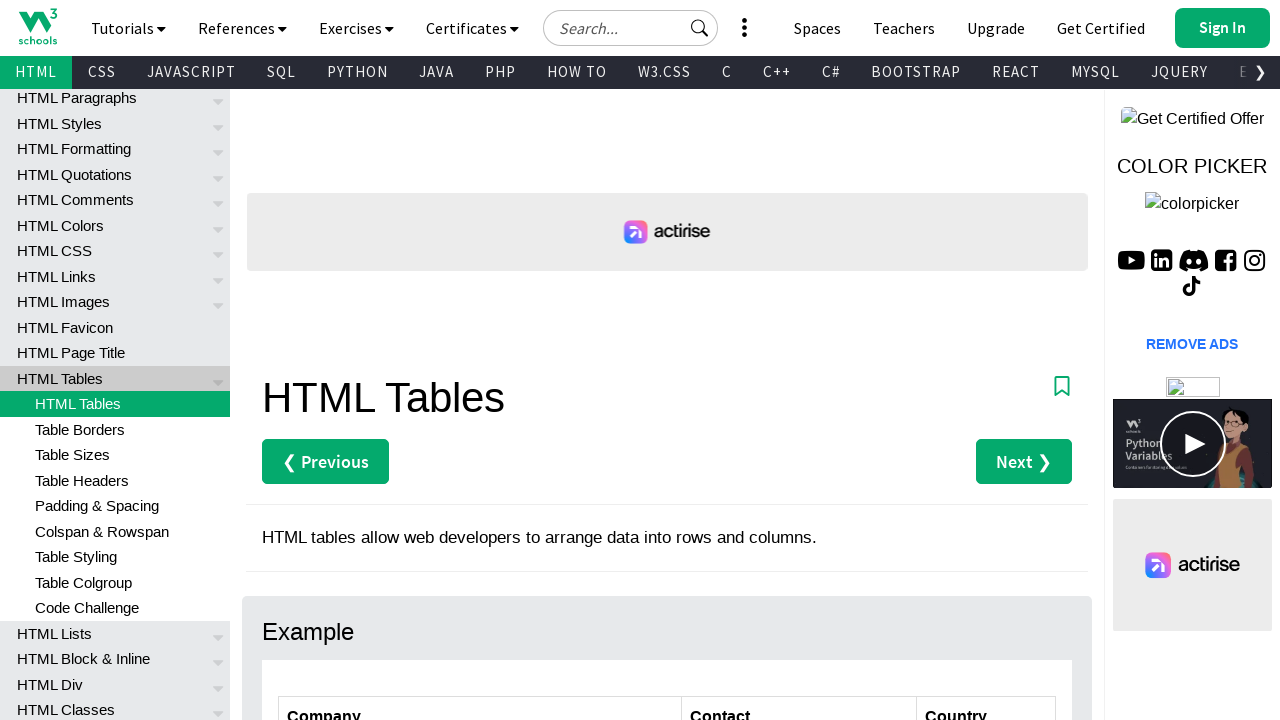

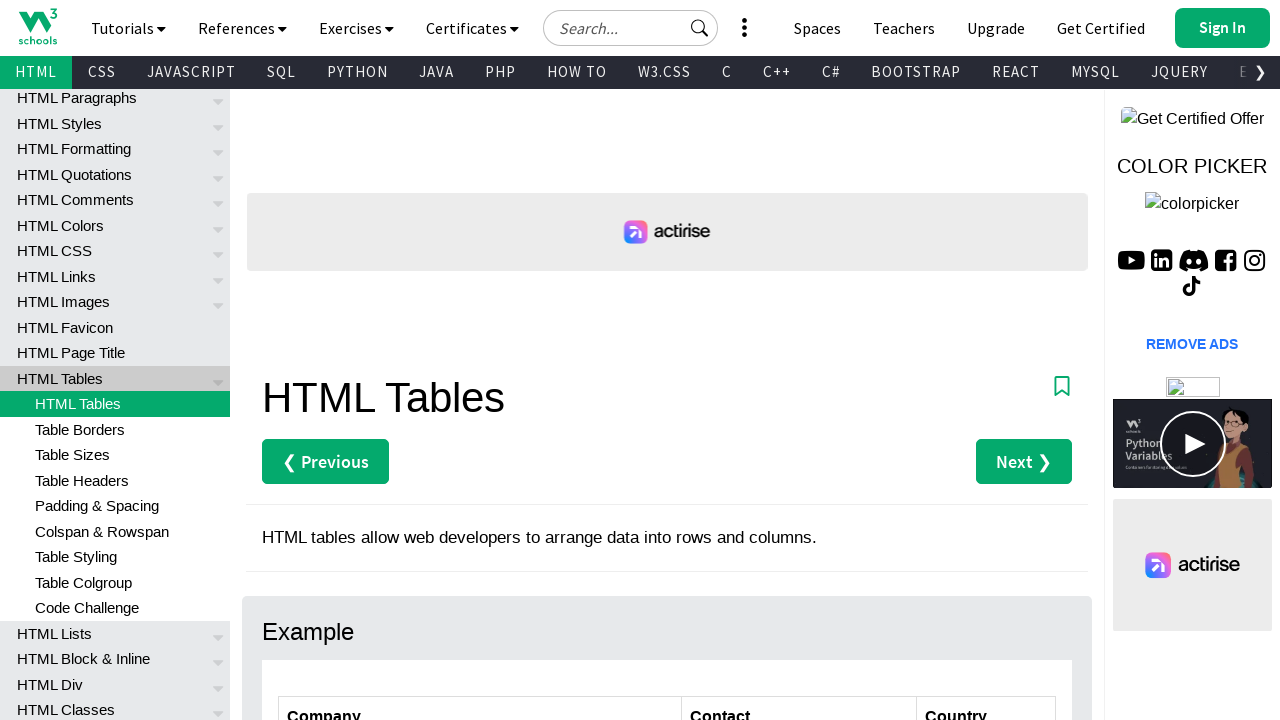